Tests window handling functionality by clicking a link that opens a new window, verifying content on both windows, and switching back to the original window.

Starting URL: https://the-internet.herokuapp.com/windows

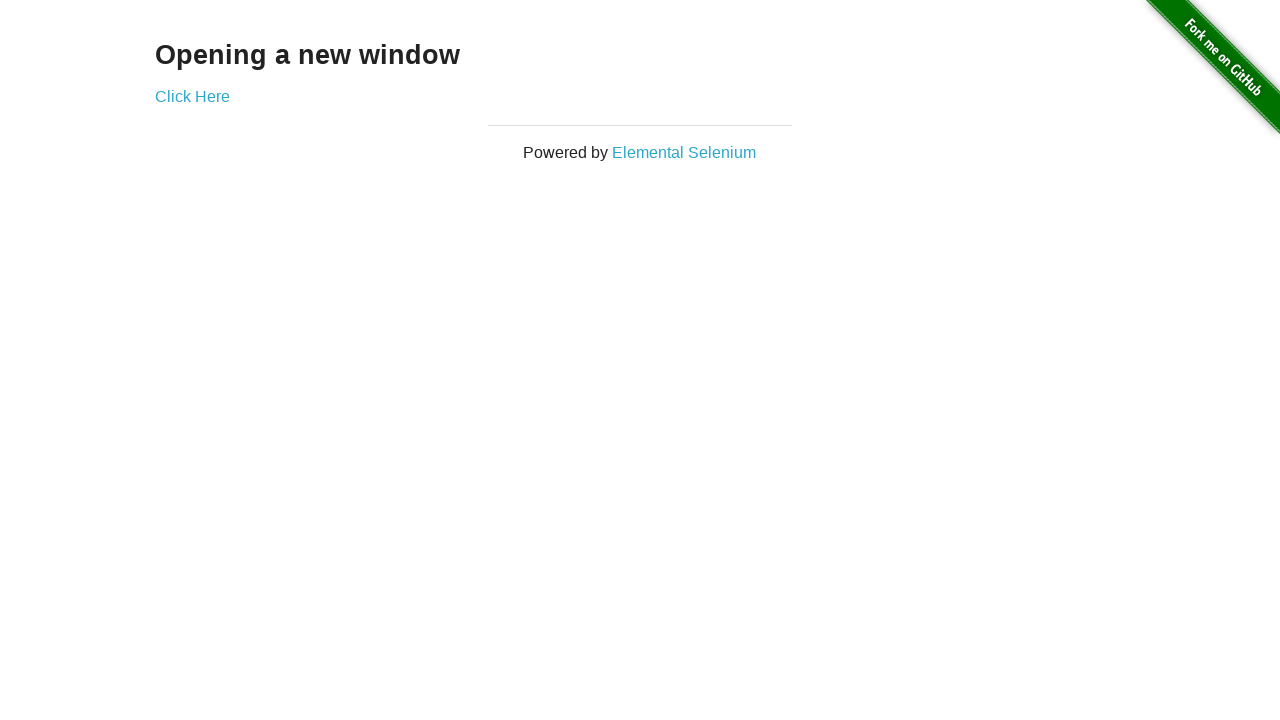

Verified heading text is 'Opening a new window'
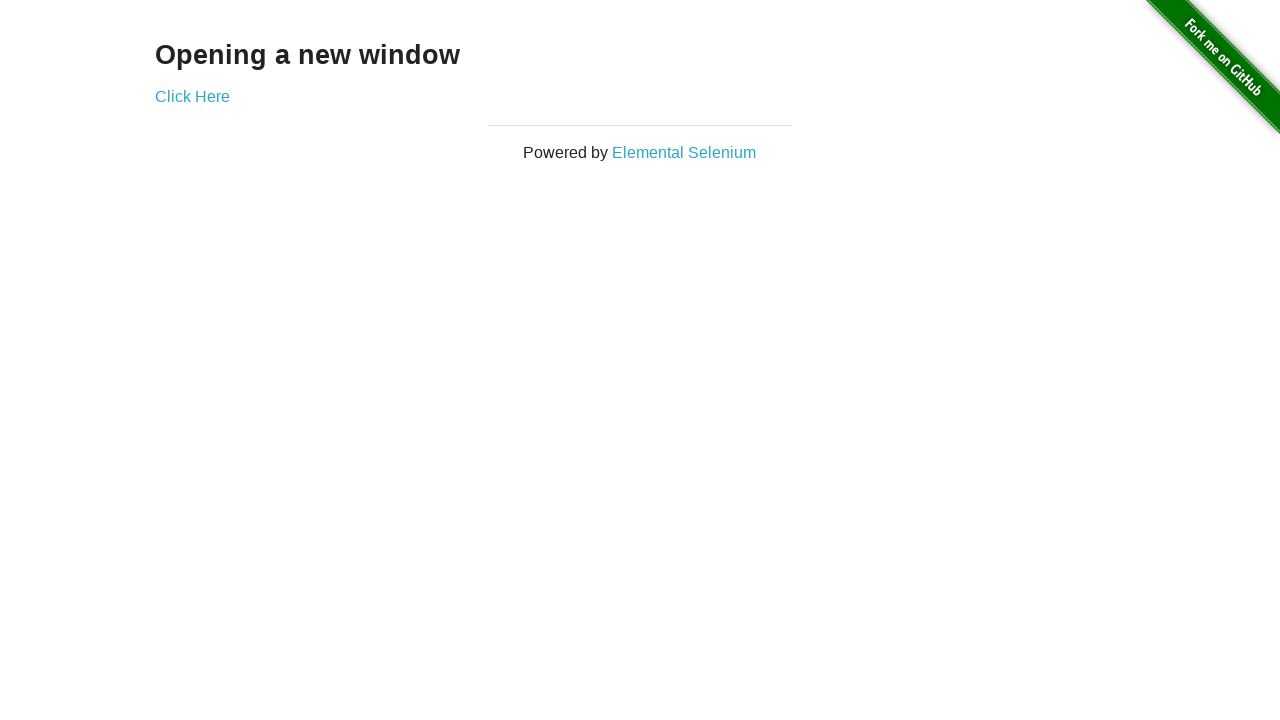

Verified original page title is 'The Internet'
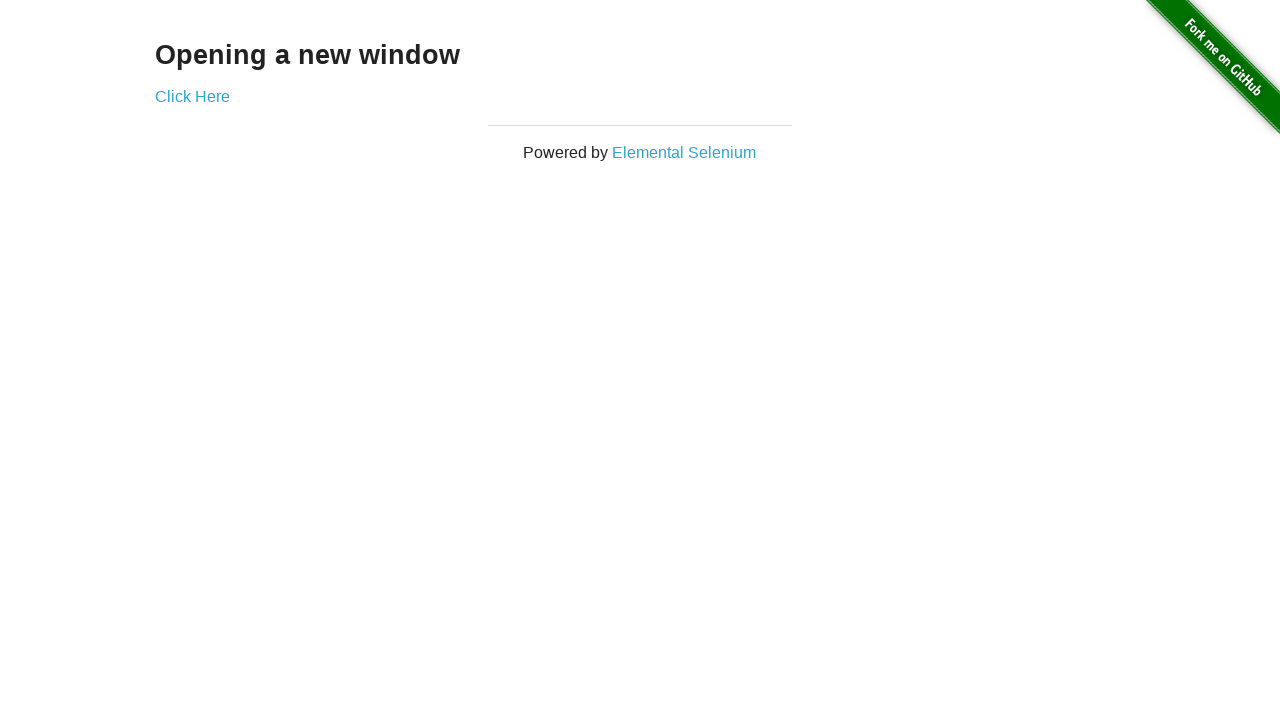

Clicked 'Click Here' link to open new window at (192, 96) on text=Click Here
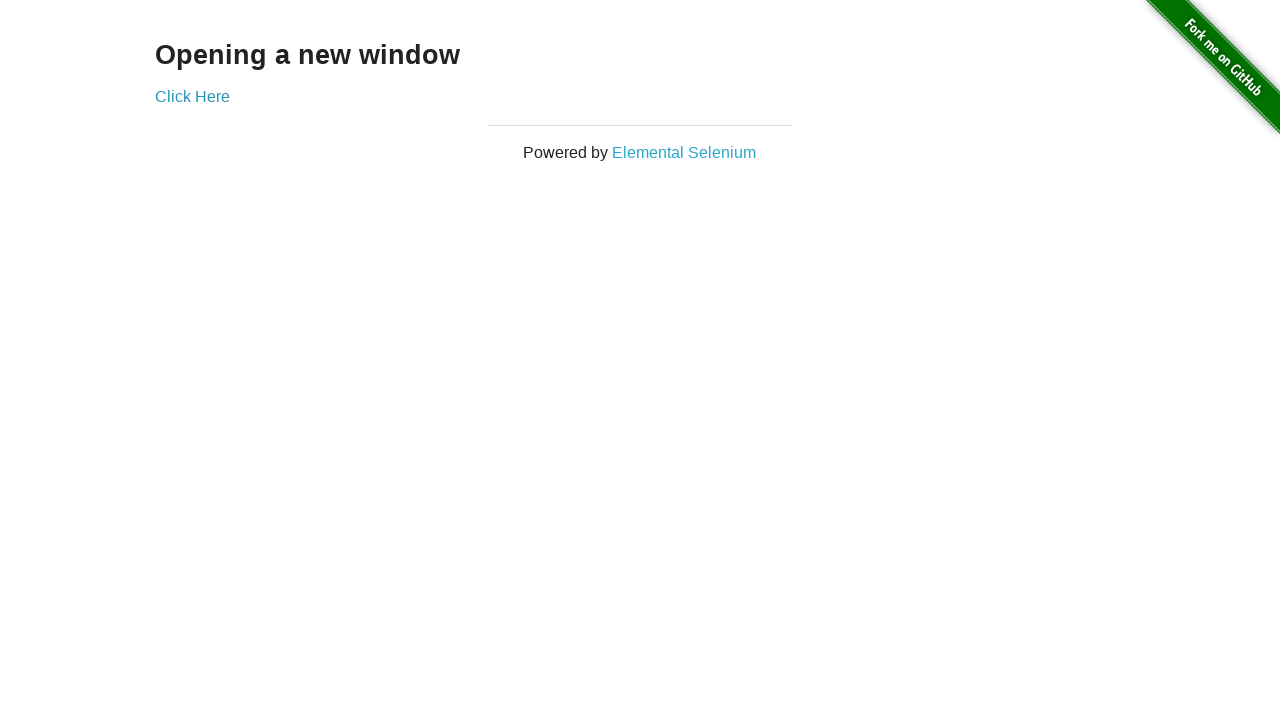

Captured new page object
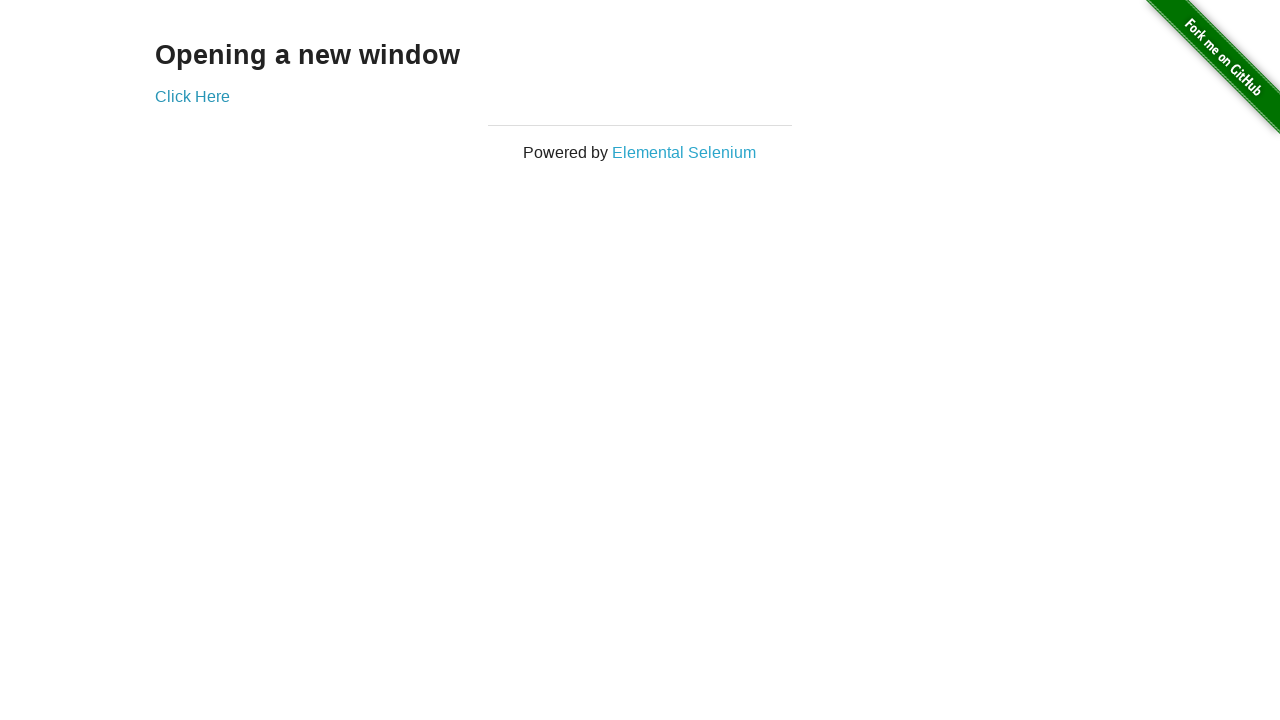

New page finished loading
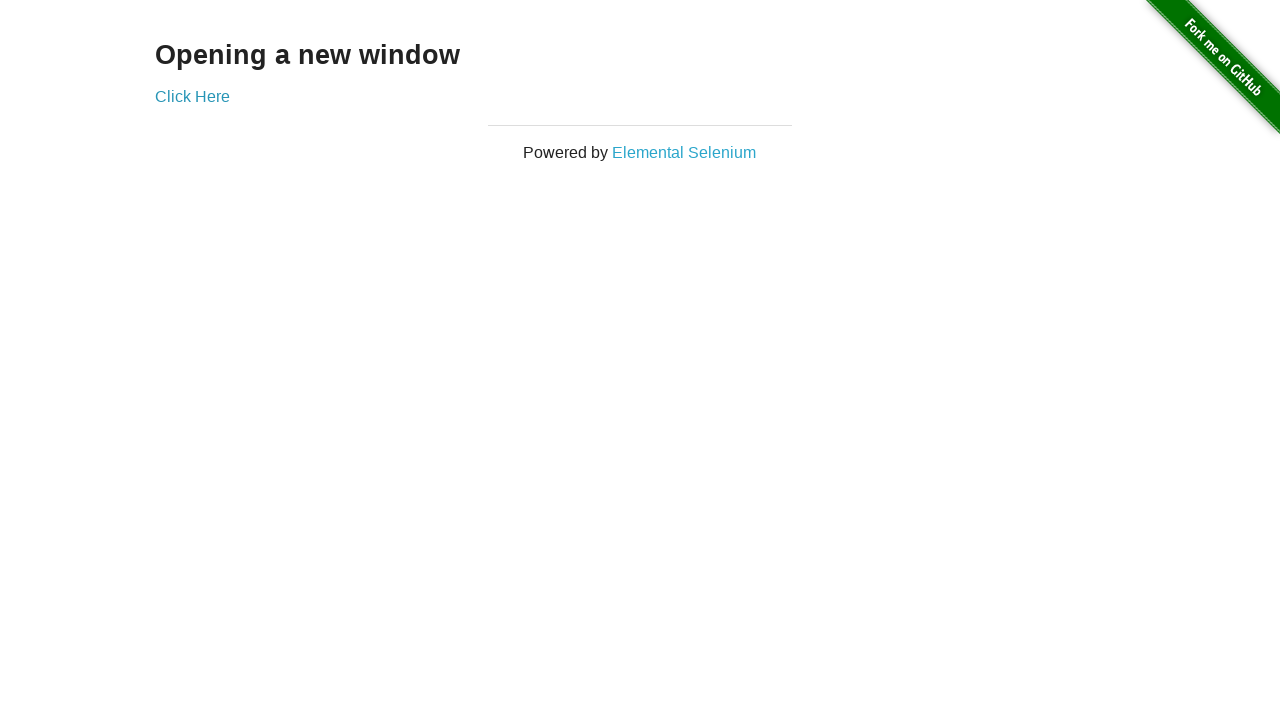

Verified new window title is 'New Window'
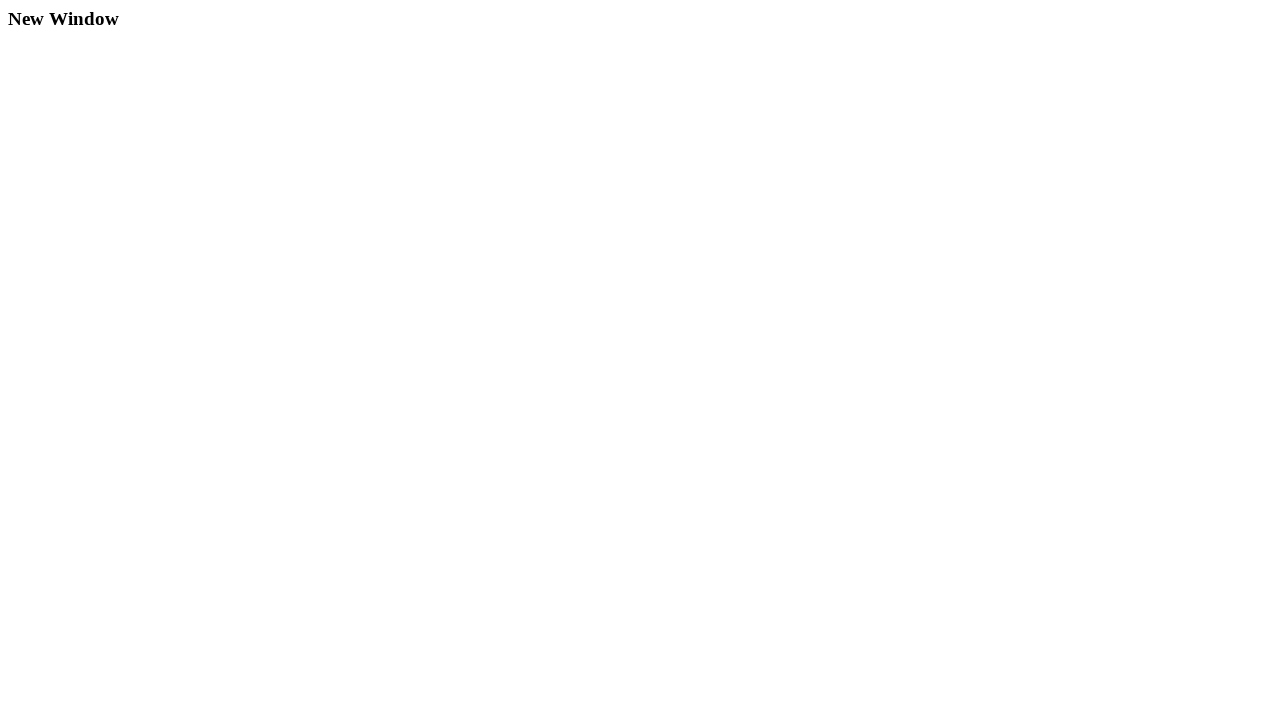

Verified new window heading text is 'New Window'
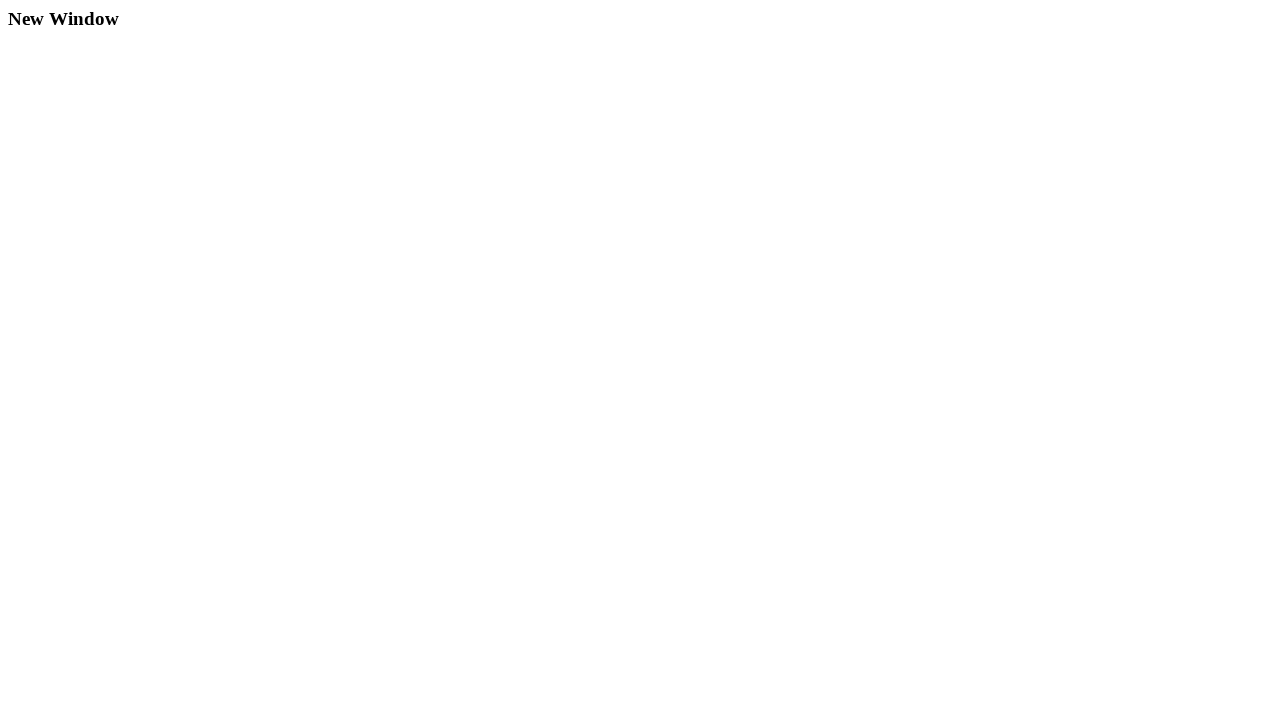

Switched back to original window
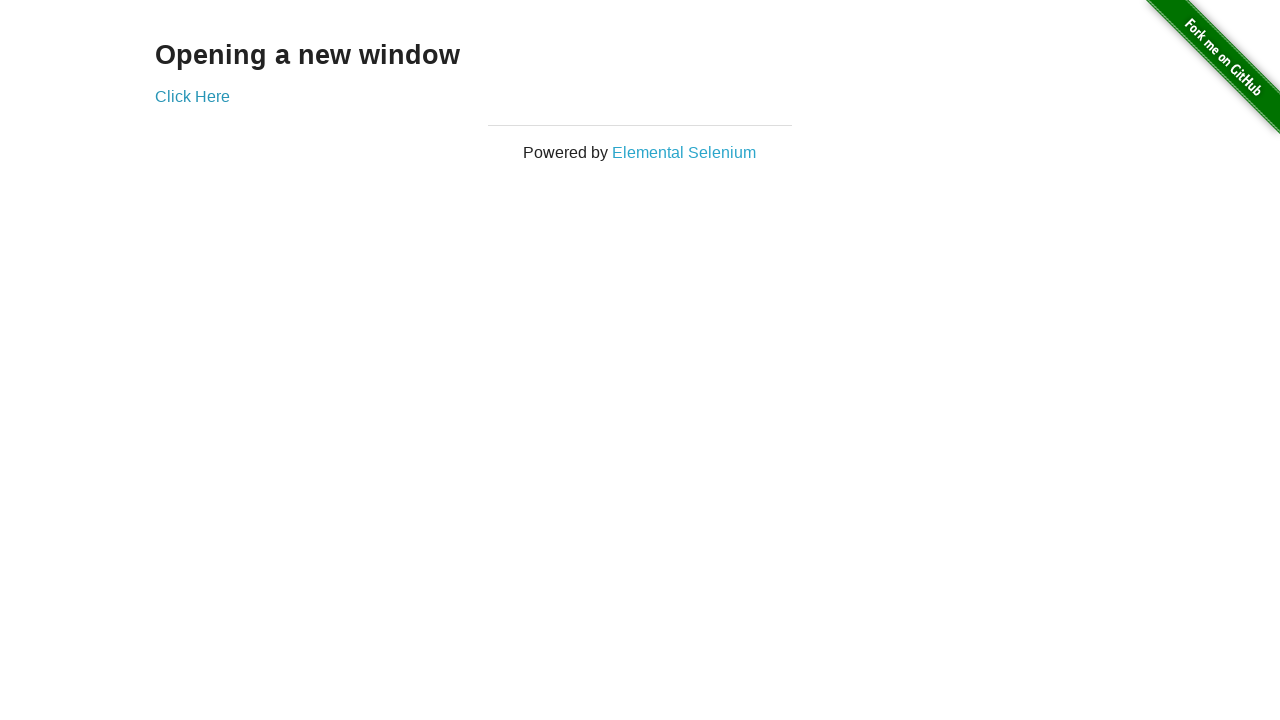

Verified original page title is still 'The Internet'
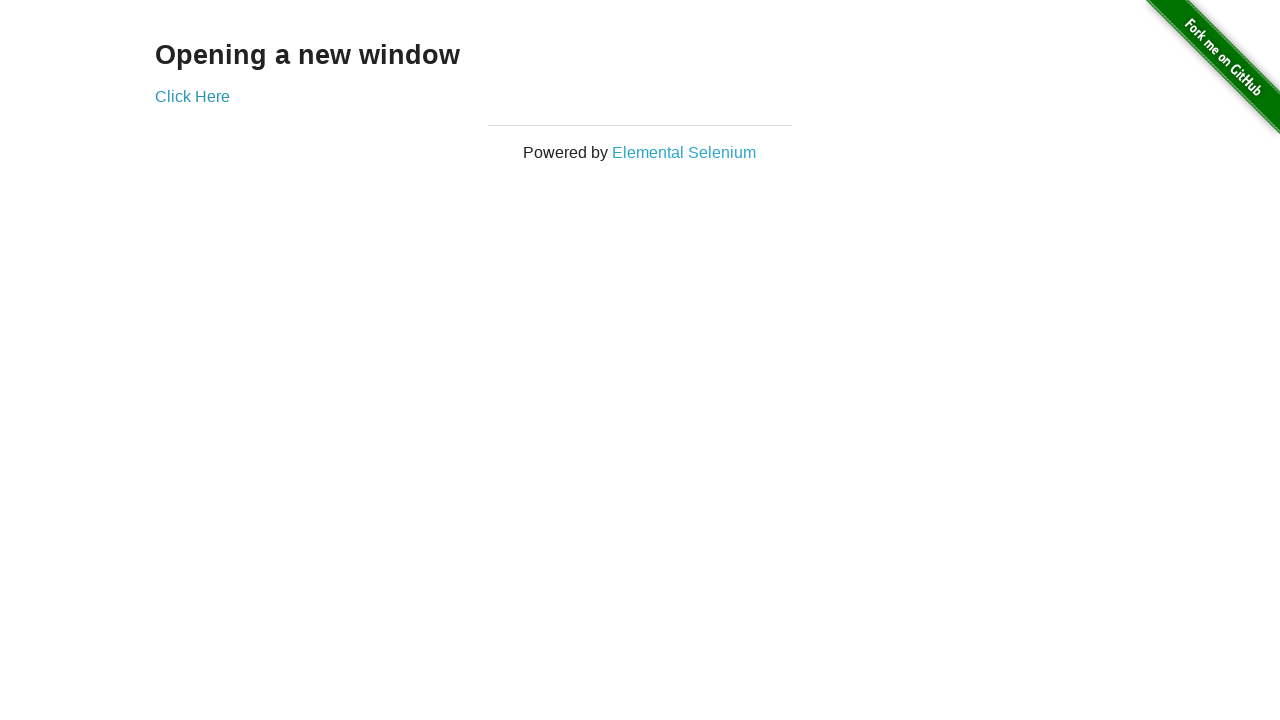

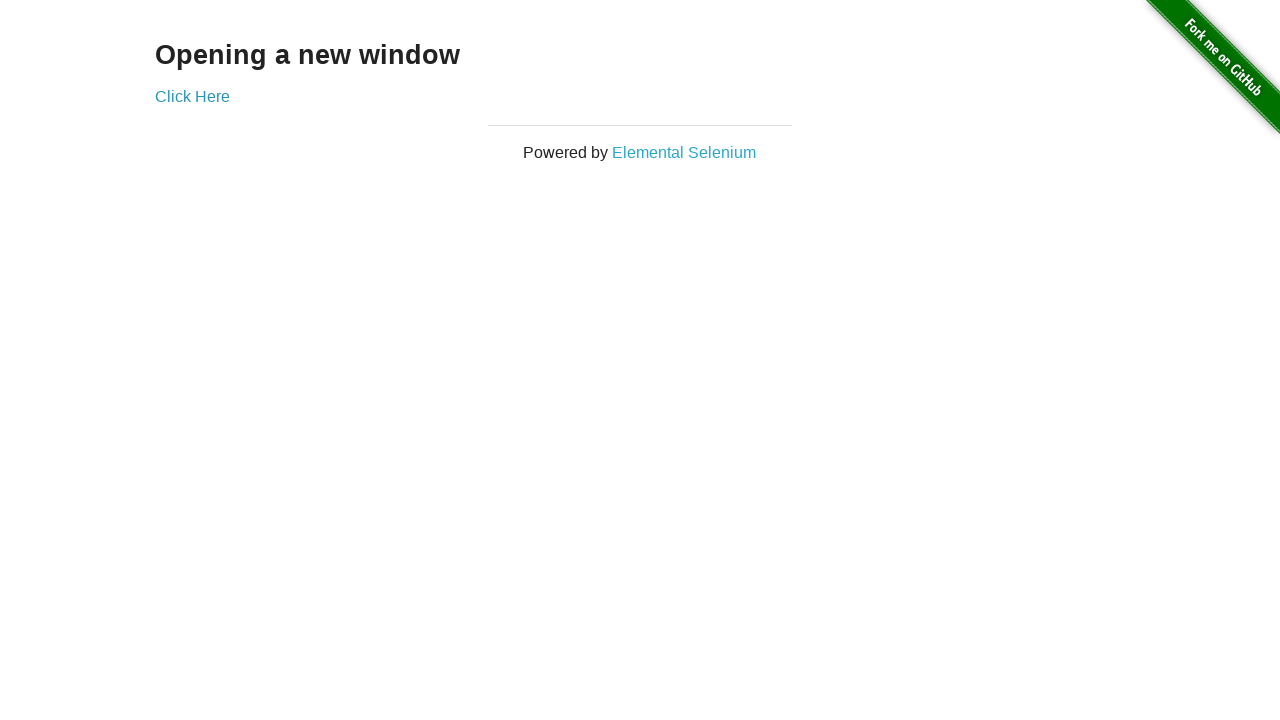